Tests filtering active todo items by adding tasks, marking one as completed, and verifying active items are displayed correctly

Starting URL: https://demo.playwright.dev/todomvc/#/

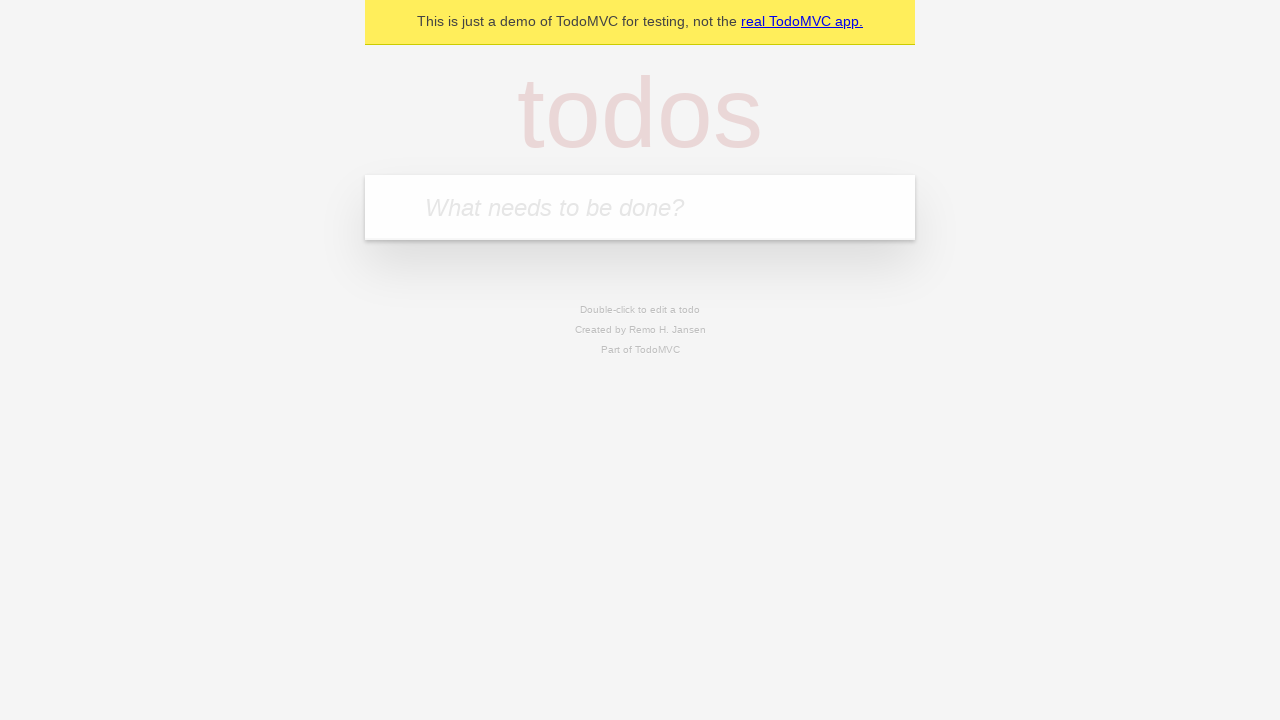

Filled new todo input with 'Active Task' on .new-todo
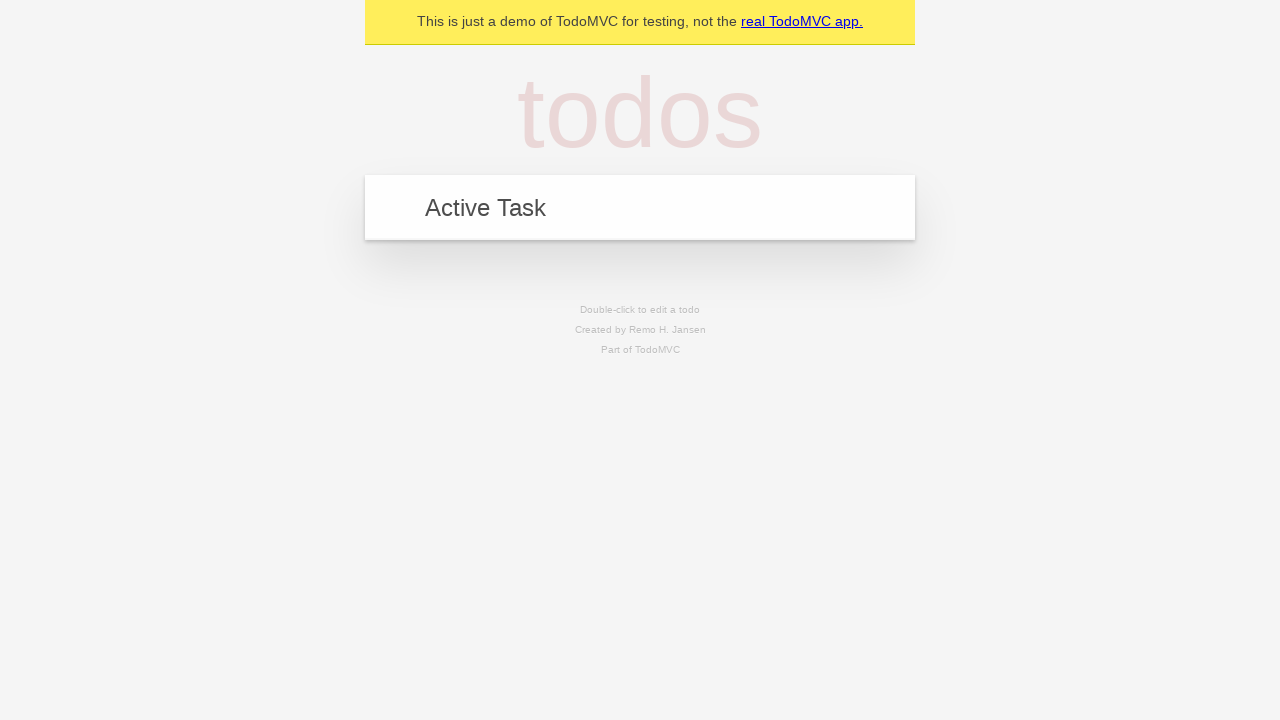

Pressed Enter to add 'Active Task' to the list on .new-todo
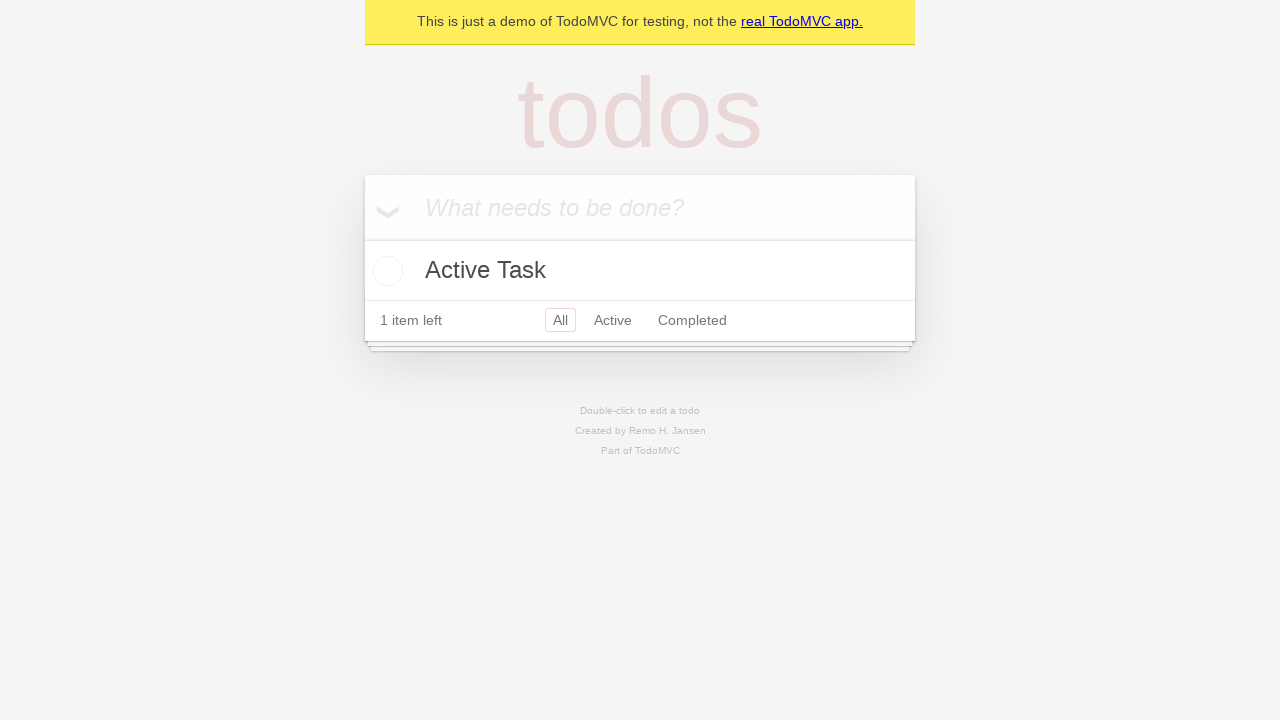

Filled new todo input with 'Completed Task' on .new-todo
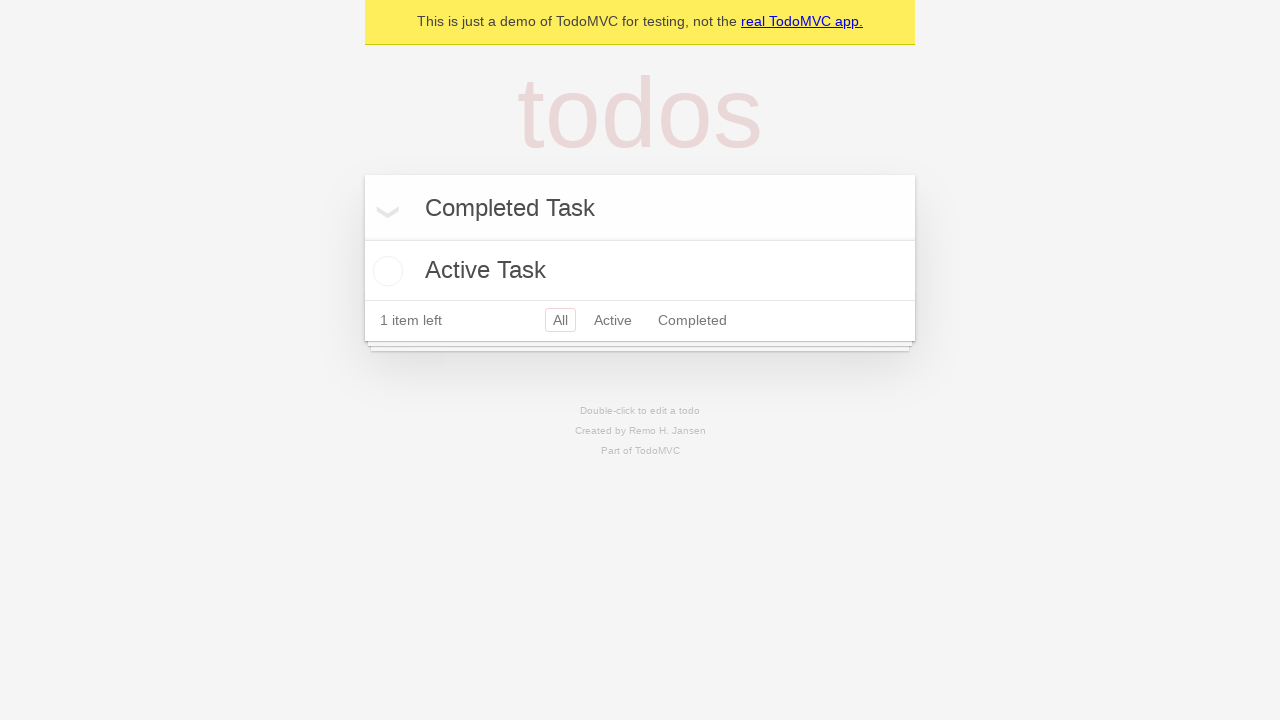

Pressed Enter to add 'Completed Task' to the list on .new-todo
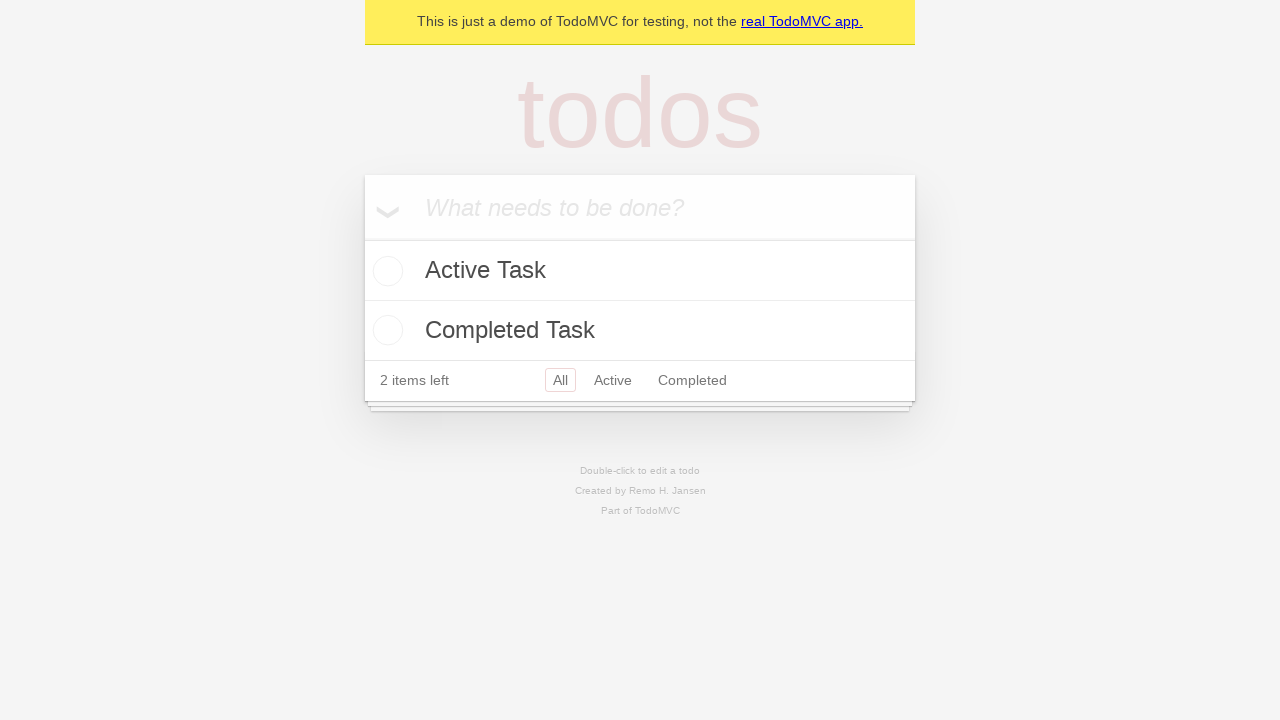

Marked the second task ('Completed Task') as completed by clicking its toggle checkbox at (385, 330) on .todo-list li >> nth=1 >> .toggle
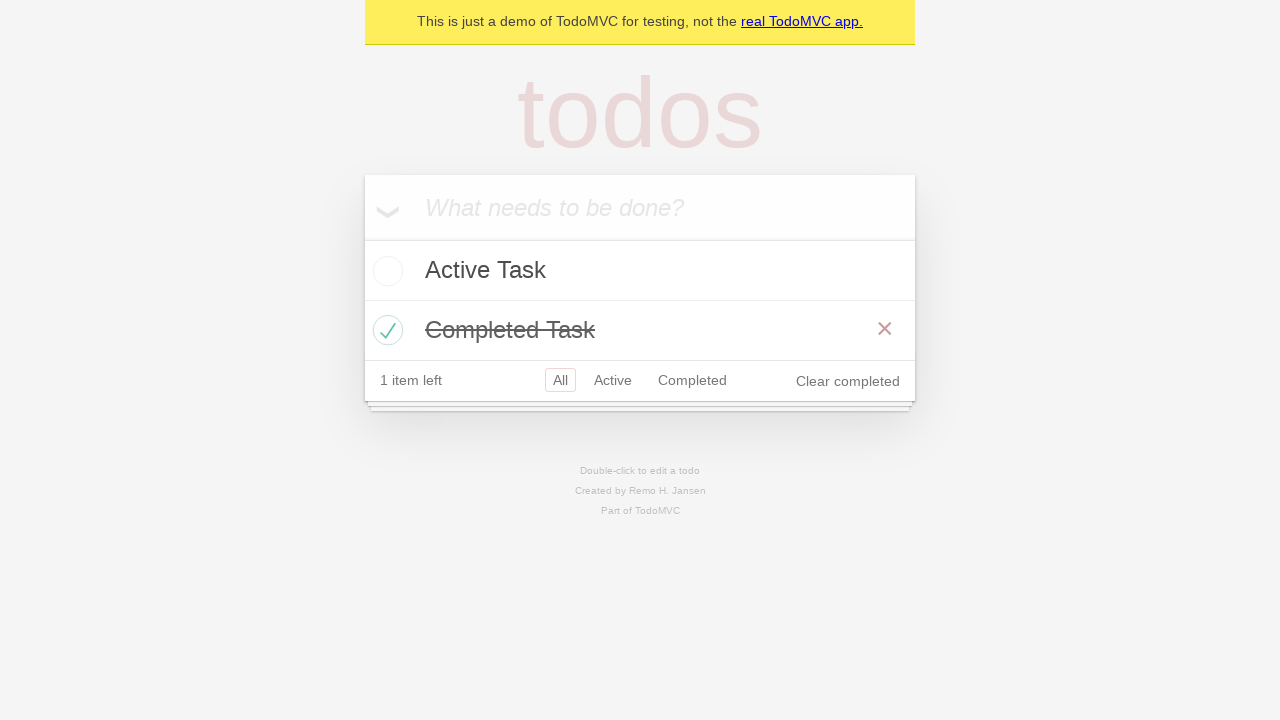

Verified that the completed task now has the completed CSS class applied
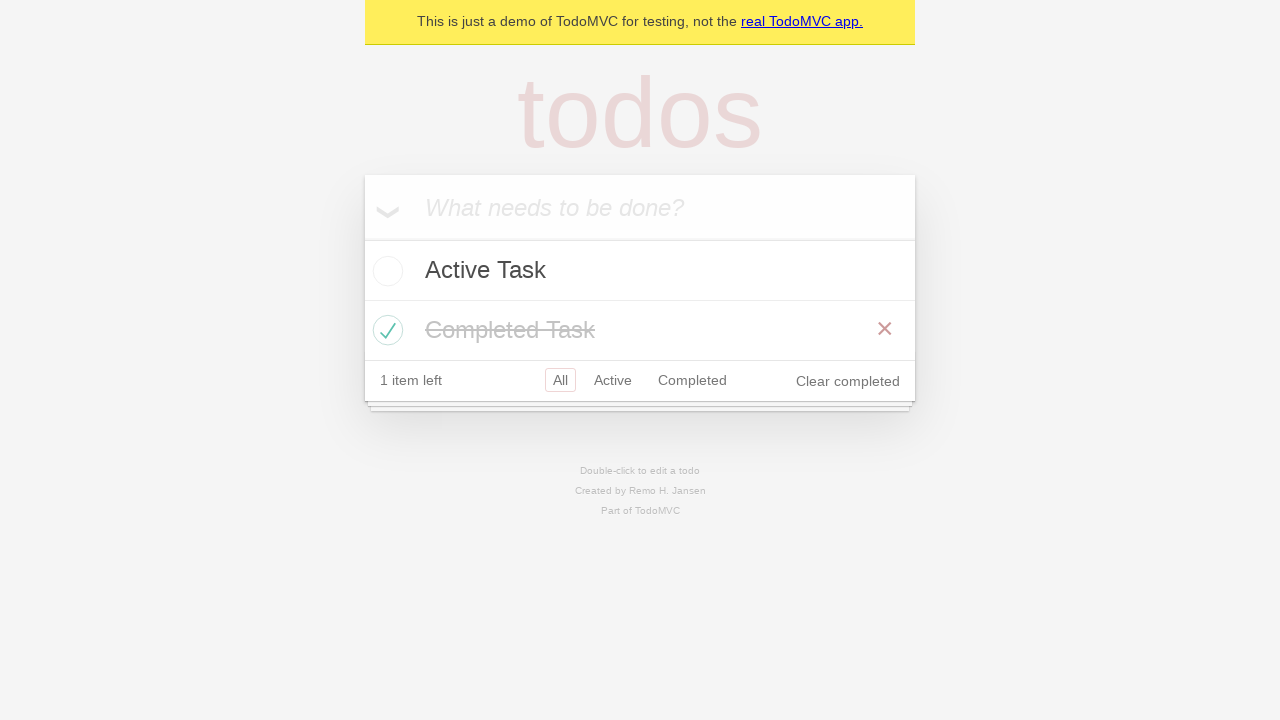

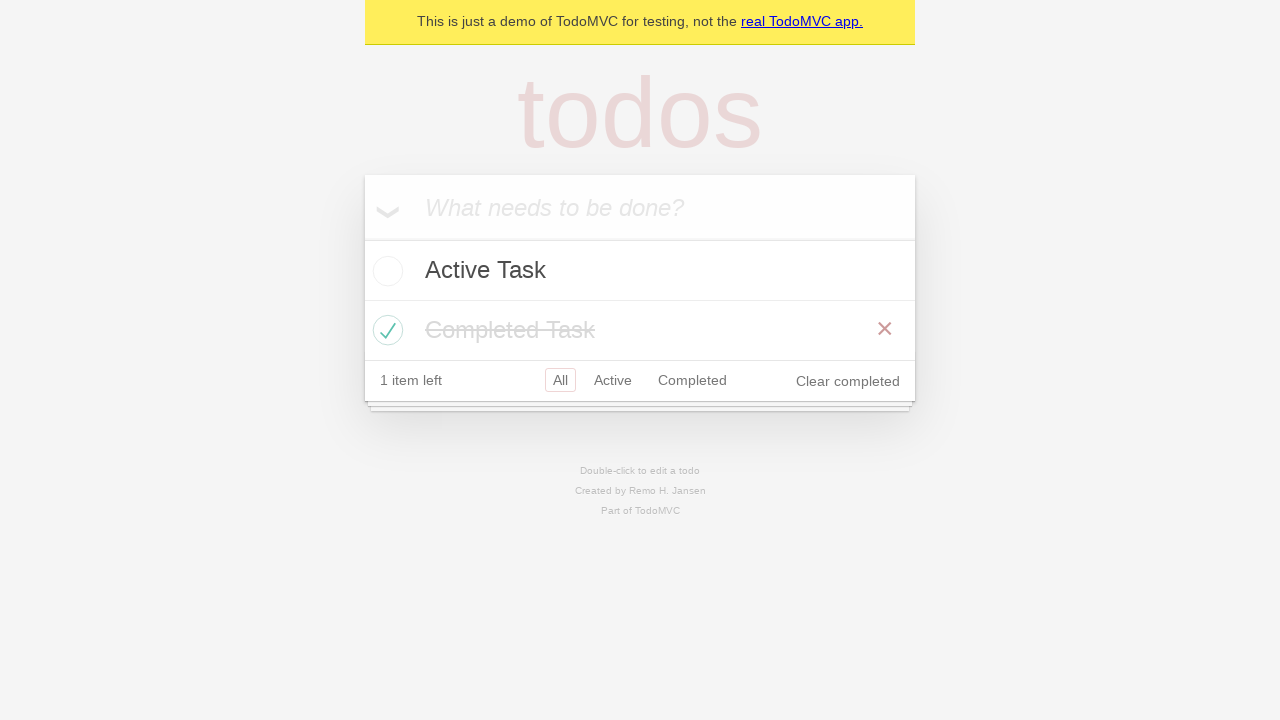